Tests iframe switching functionality by entering text in a field within an iframe and then interacting with elements outside the iframe

Starting URL: https://demo.automationtesting.in/Frames.html

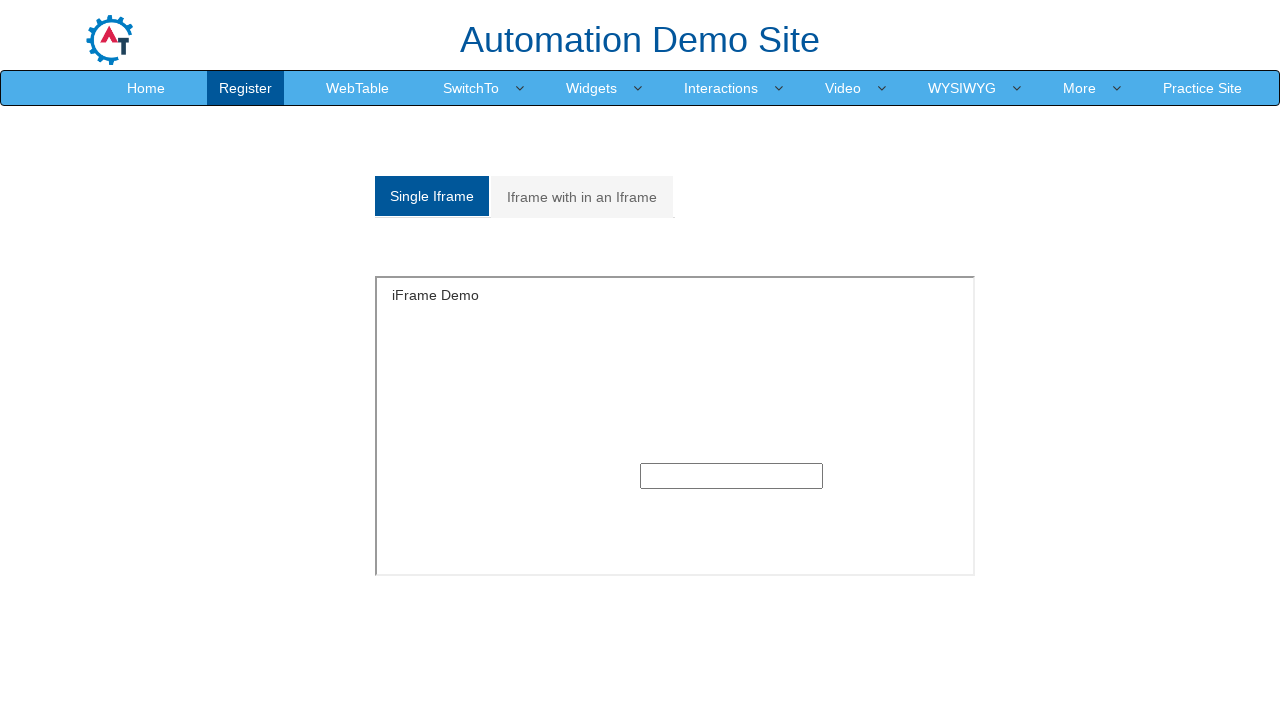

Located iframe with id 'singleframe'
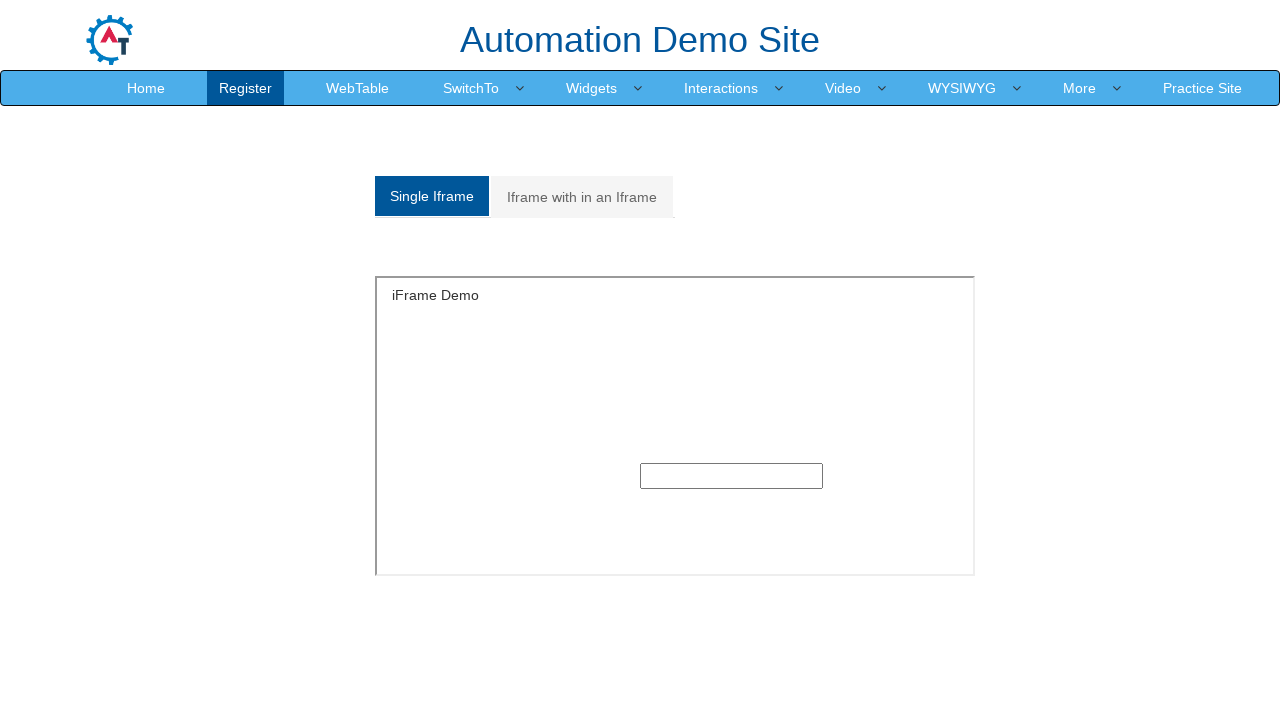

Filled text field within iframe with 'speedway' on #singleframe >> internal:control=enter-frame >> xpath=(//*[@type='text'])[1]
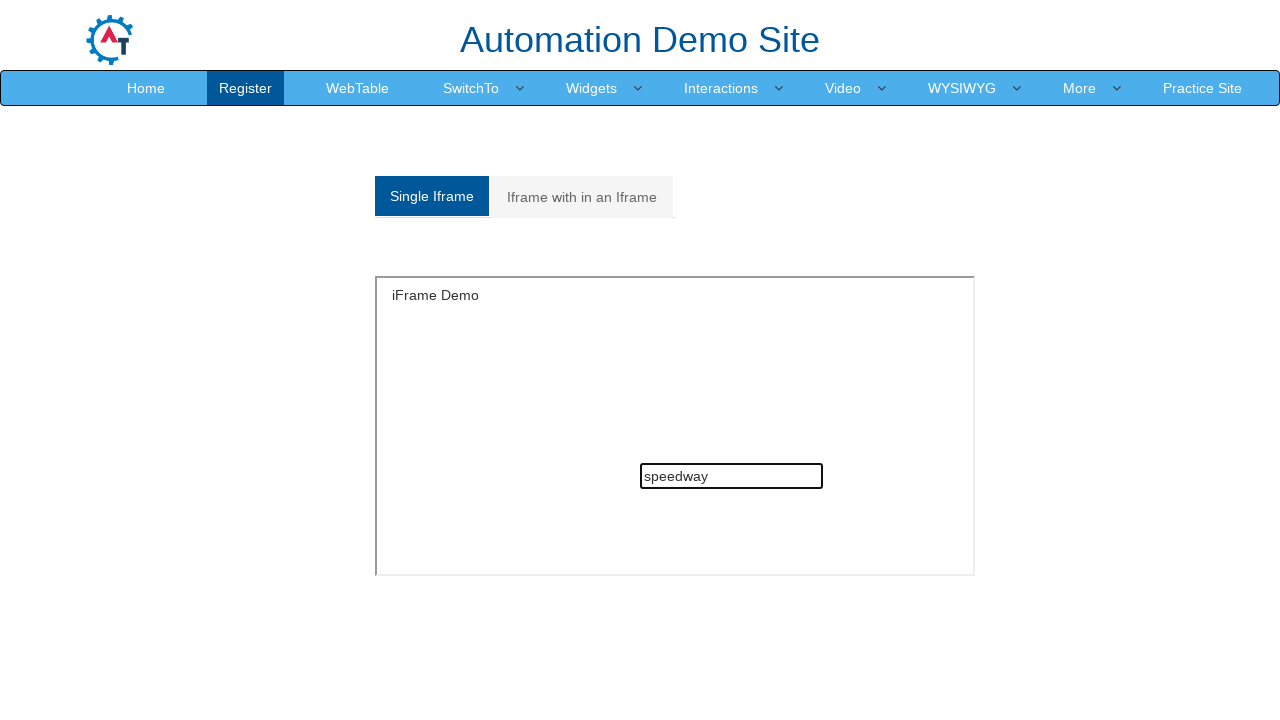

Clicked Register link in main content outside iframe at (246, 88) on text=Register
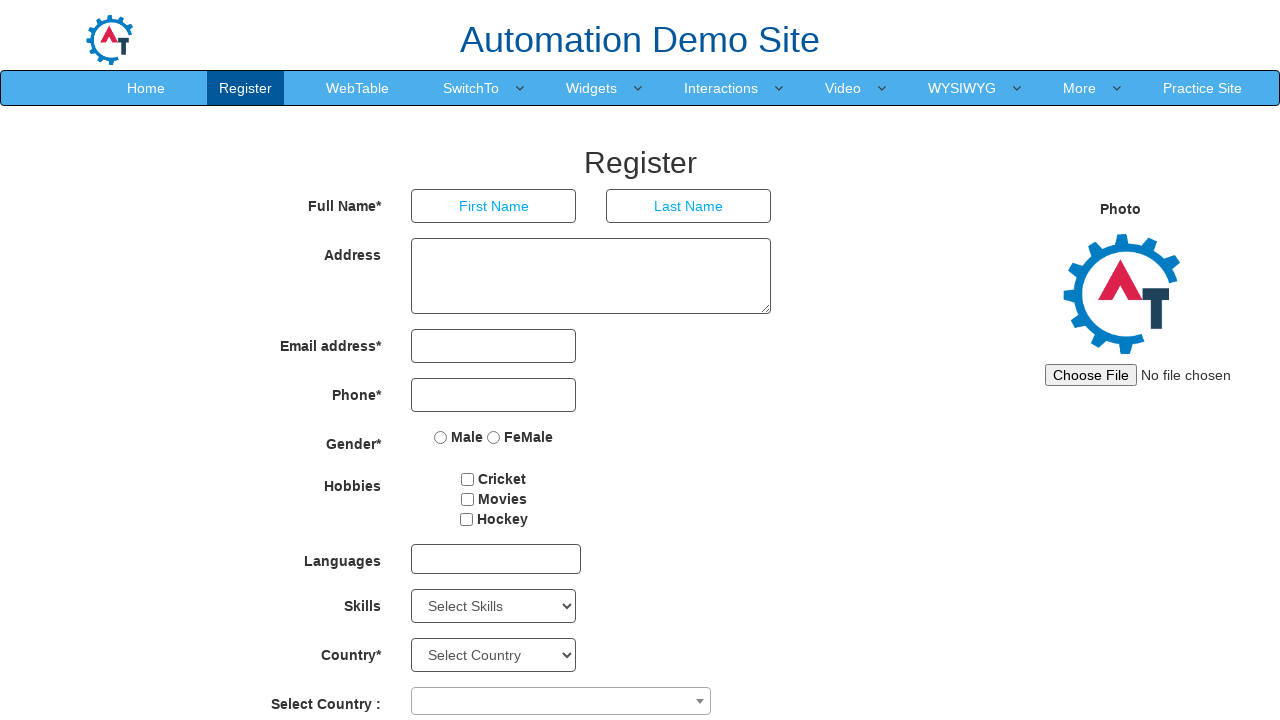

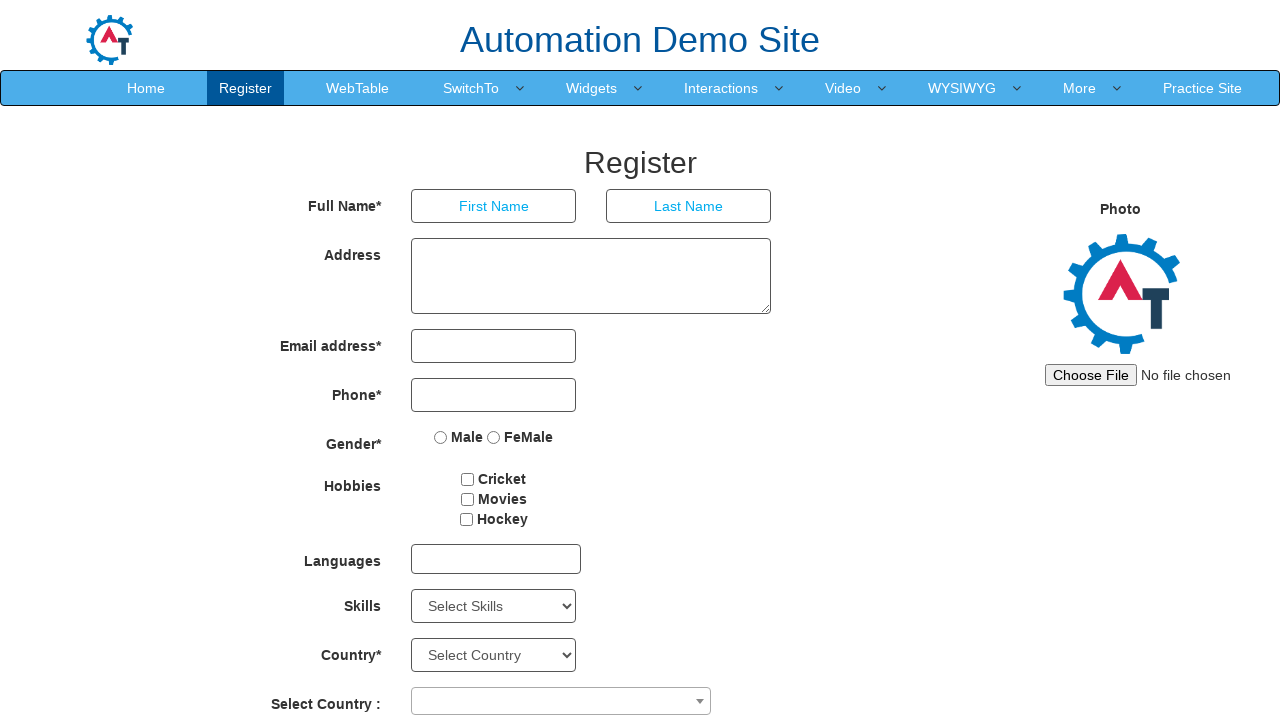